Tests hover interaction on the second image element, clicking the revealed link and verifying navigation

Starting URL: https://the-internet.herokuapp.com/hovers

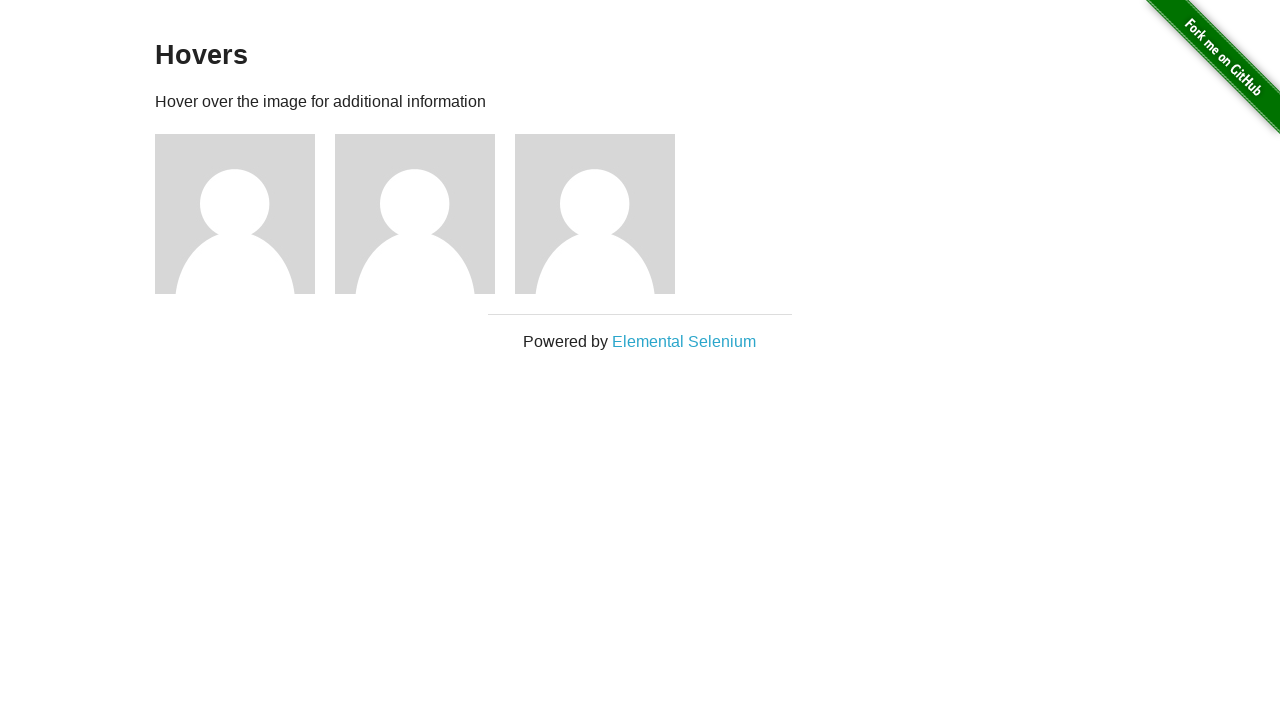

Hovered over the second image element to reveal overlay at (415, 214) on xpath=//div[@class='example']//div[2]//img[1]
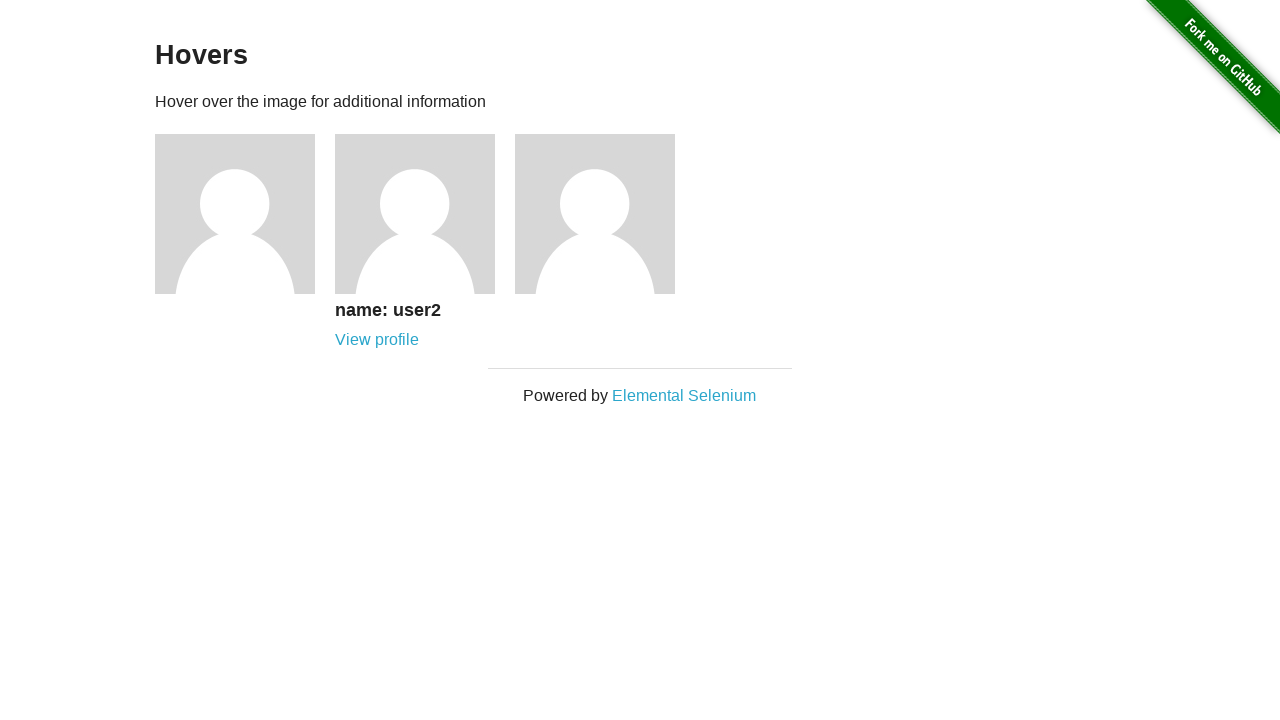

Clicked the link revealed by hover interaction at (377, 340) on xpath=//div[@class='row']//div[2]//div[1]//a[1]
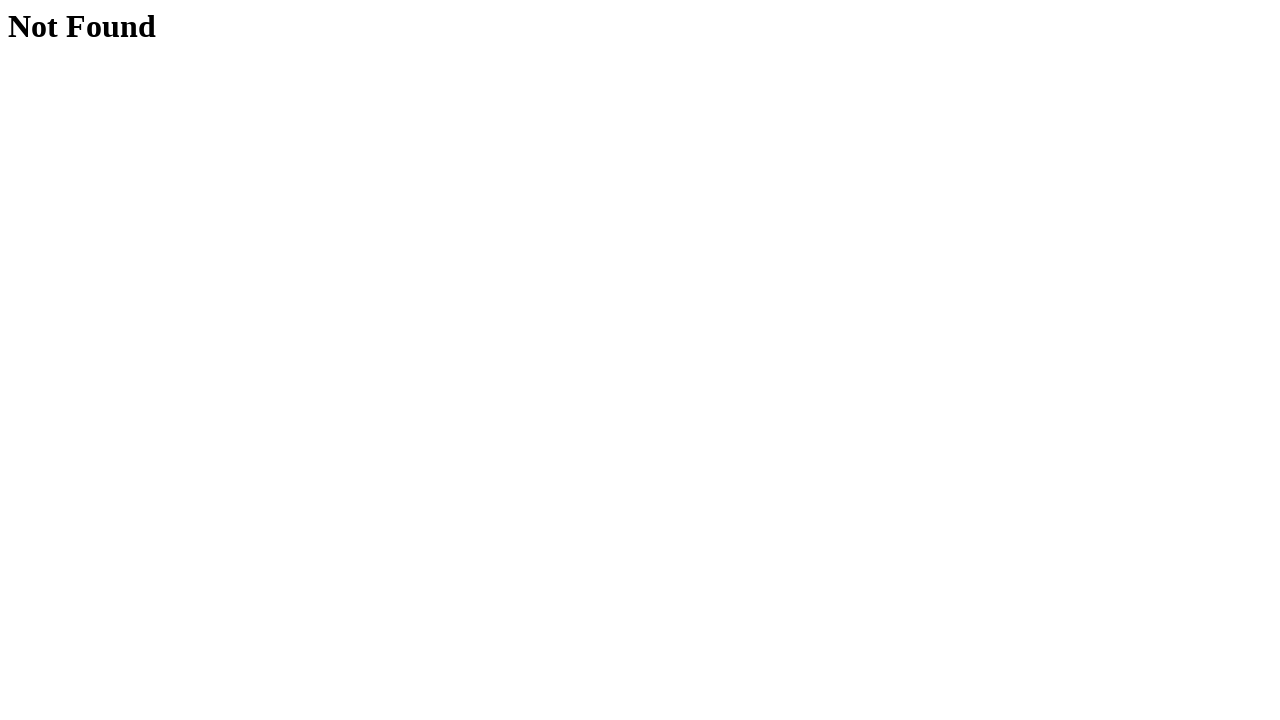

Verified navigation to 'Not Found' page
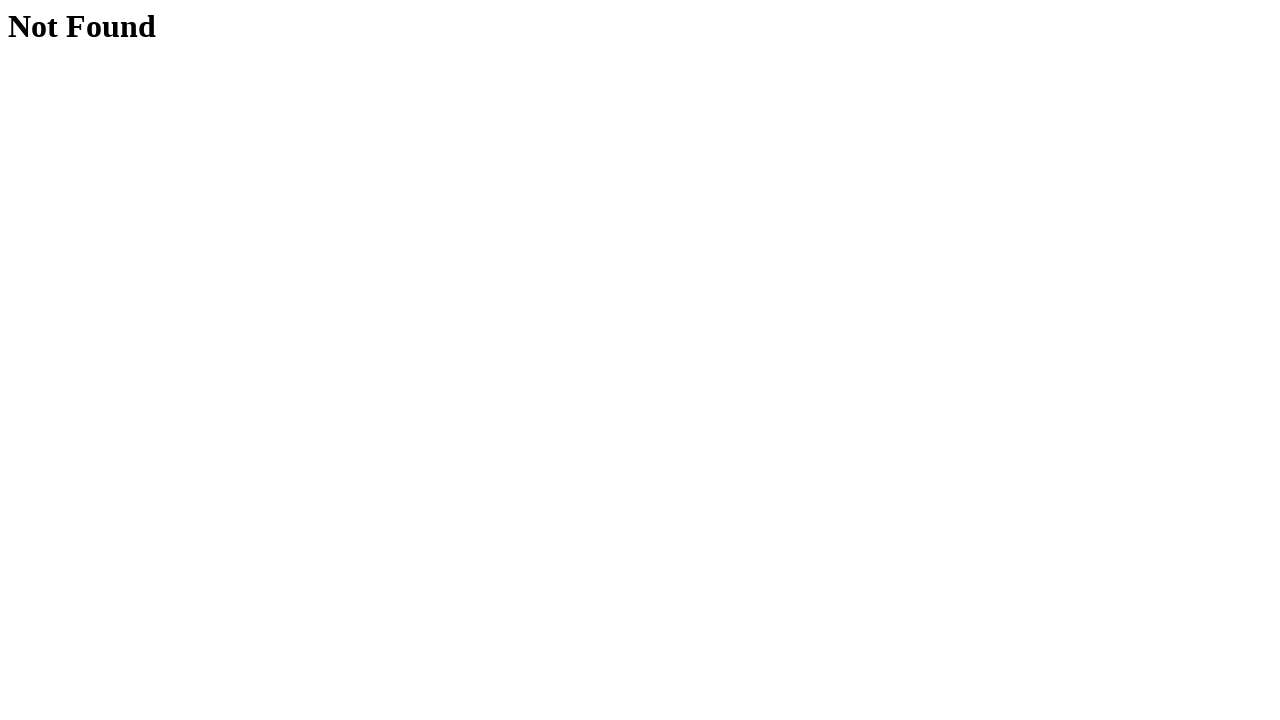

Navigated back to hovers page
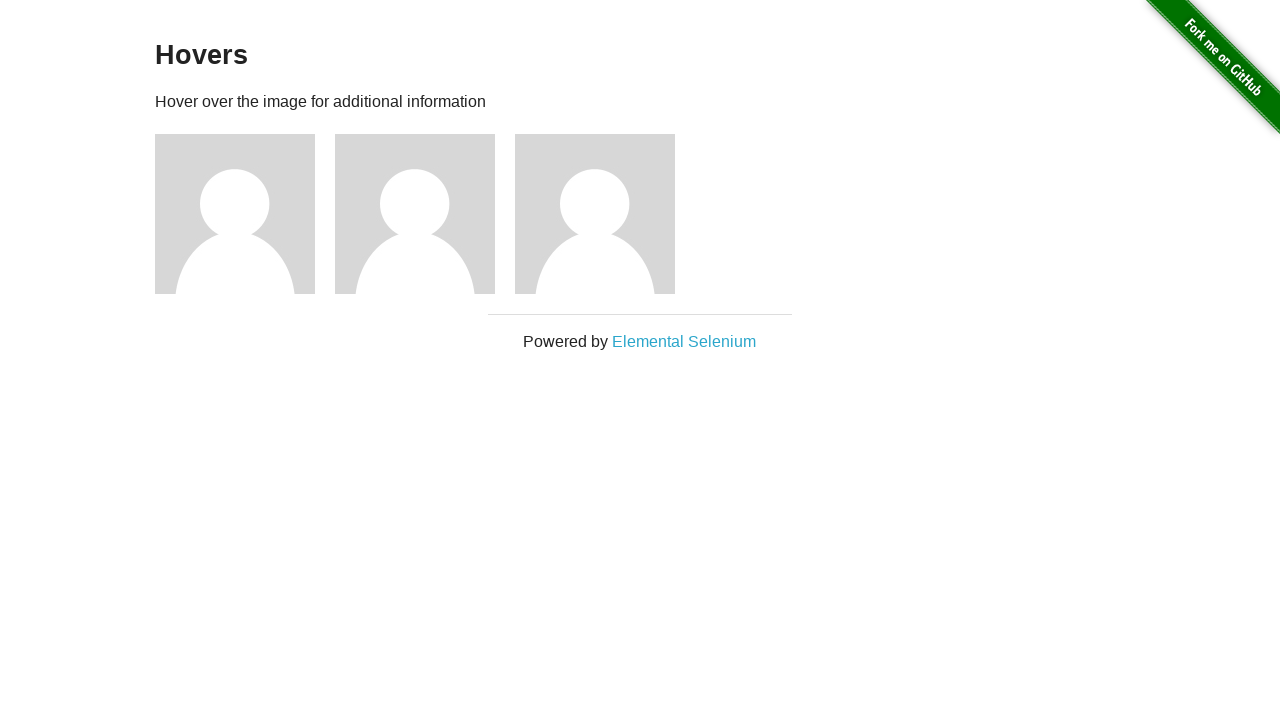

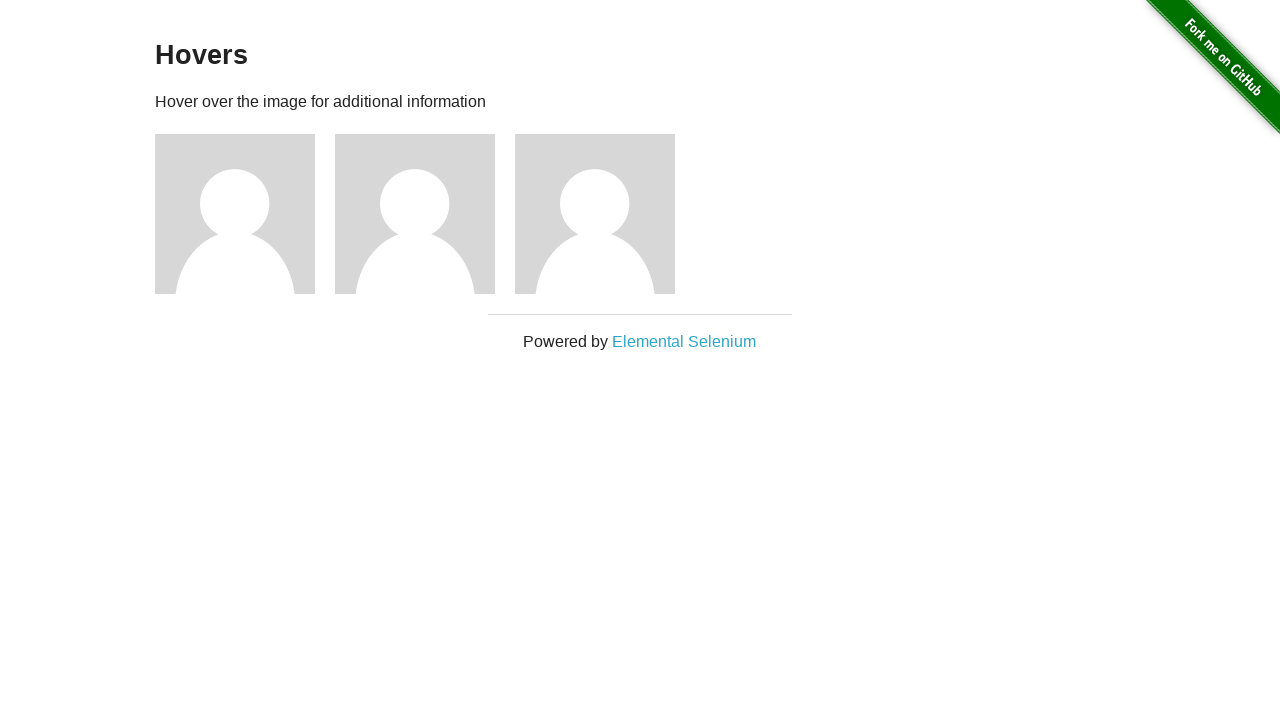